Tests YouTube search functionality by entering "Selenium" in the search box and verifying the text was entered correctly

Starting URL: http://www.youtube.com

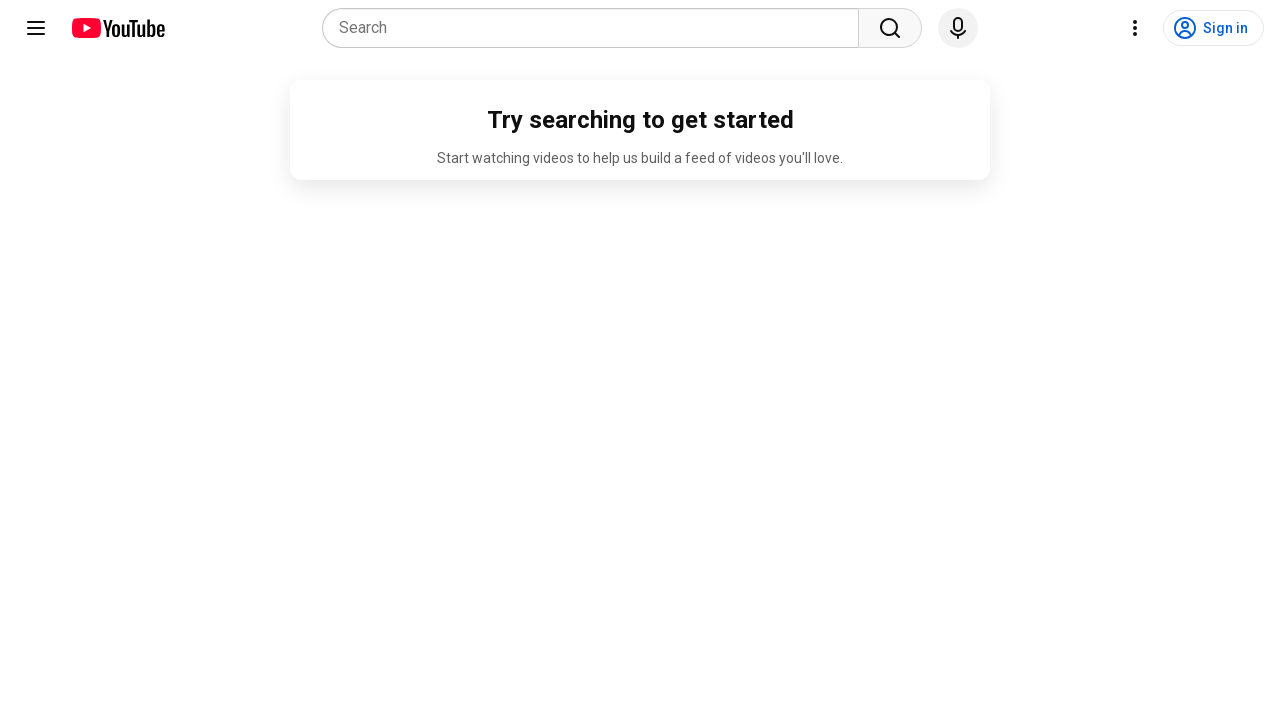

Filled search box with 'Selenium' on input[name='search_query']
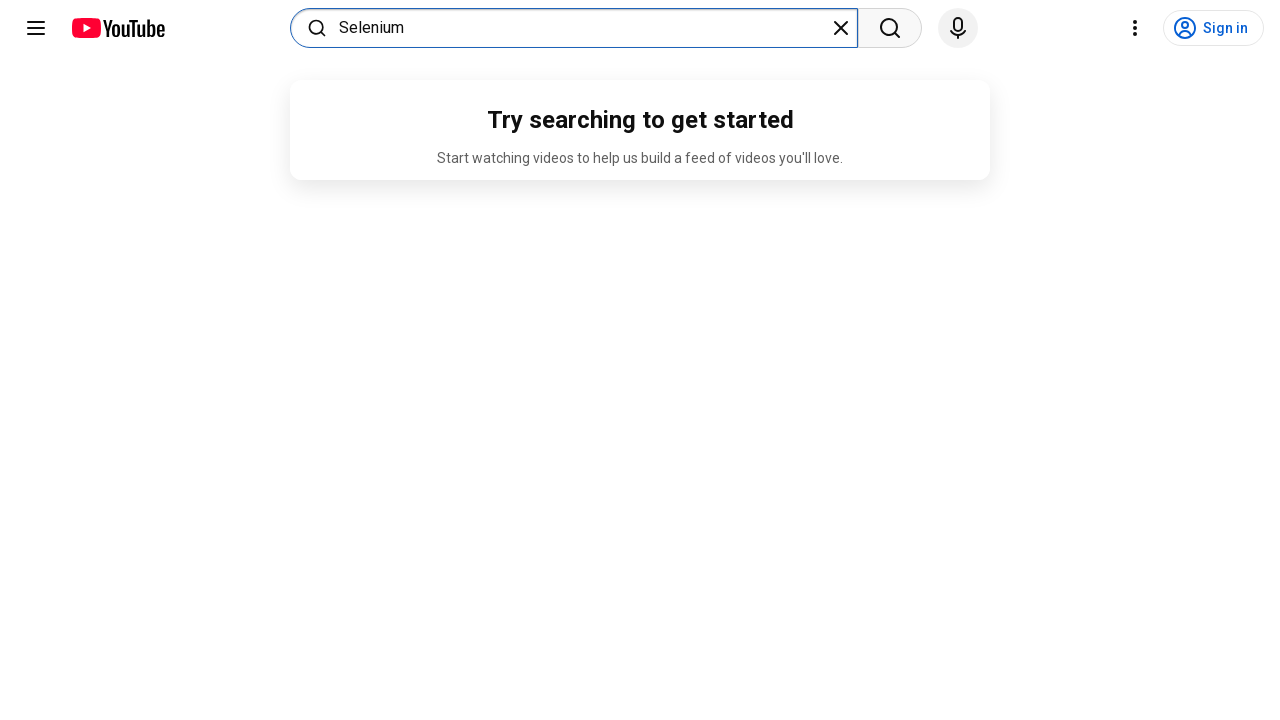

Retrieved search box value
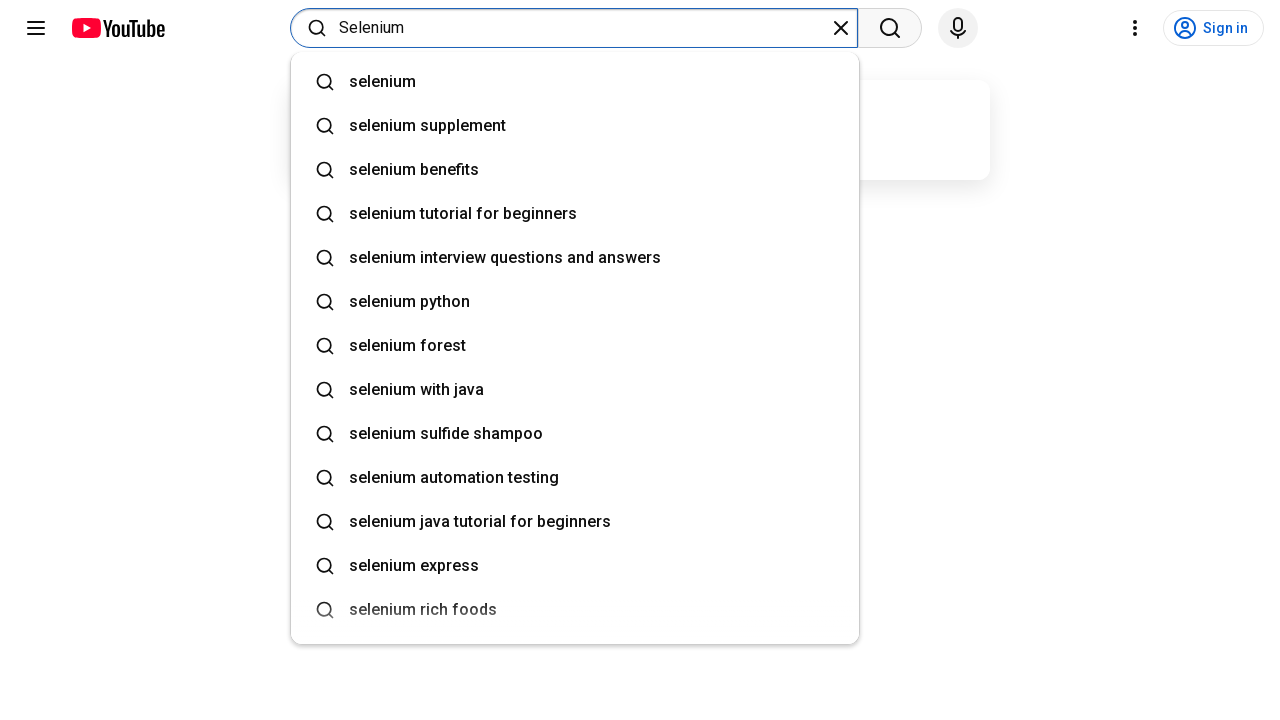

Verified search box contains 'Selenium'
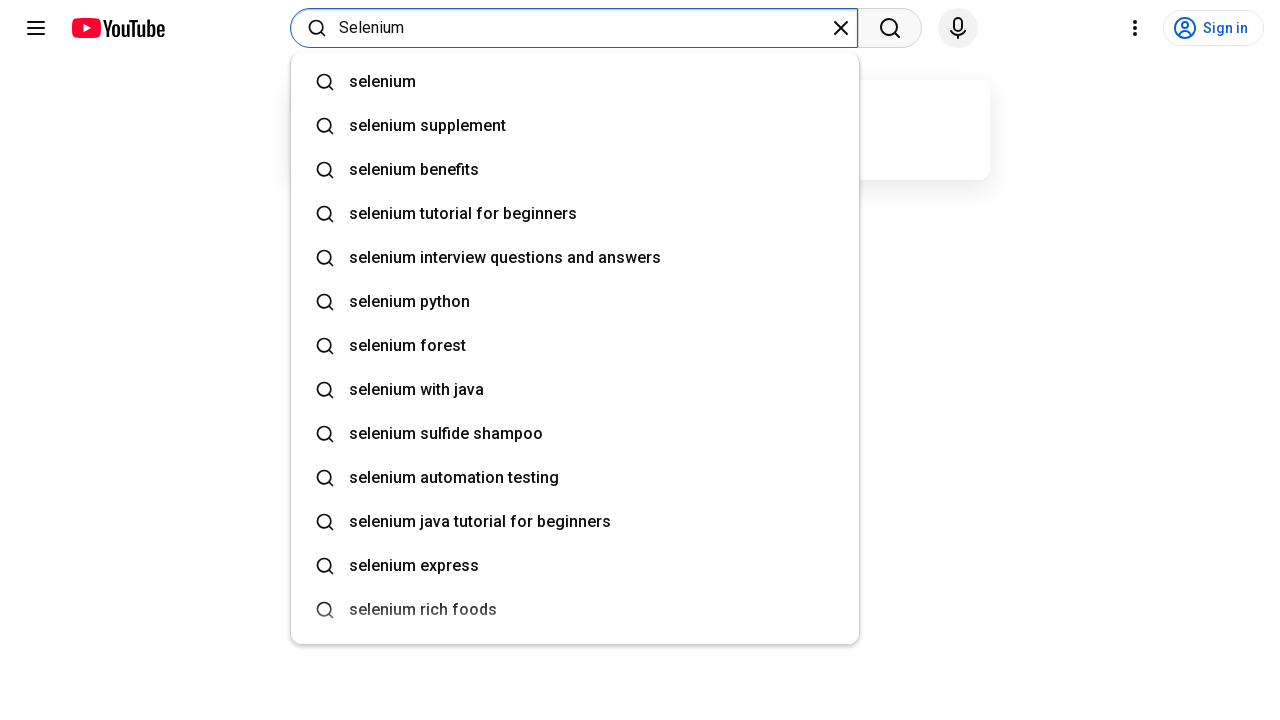

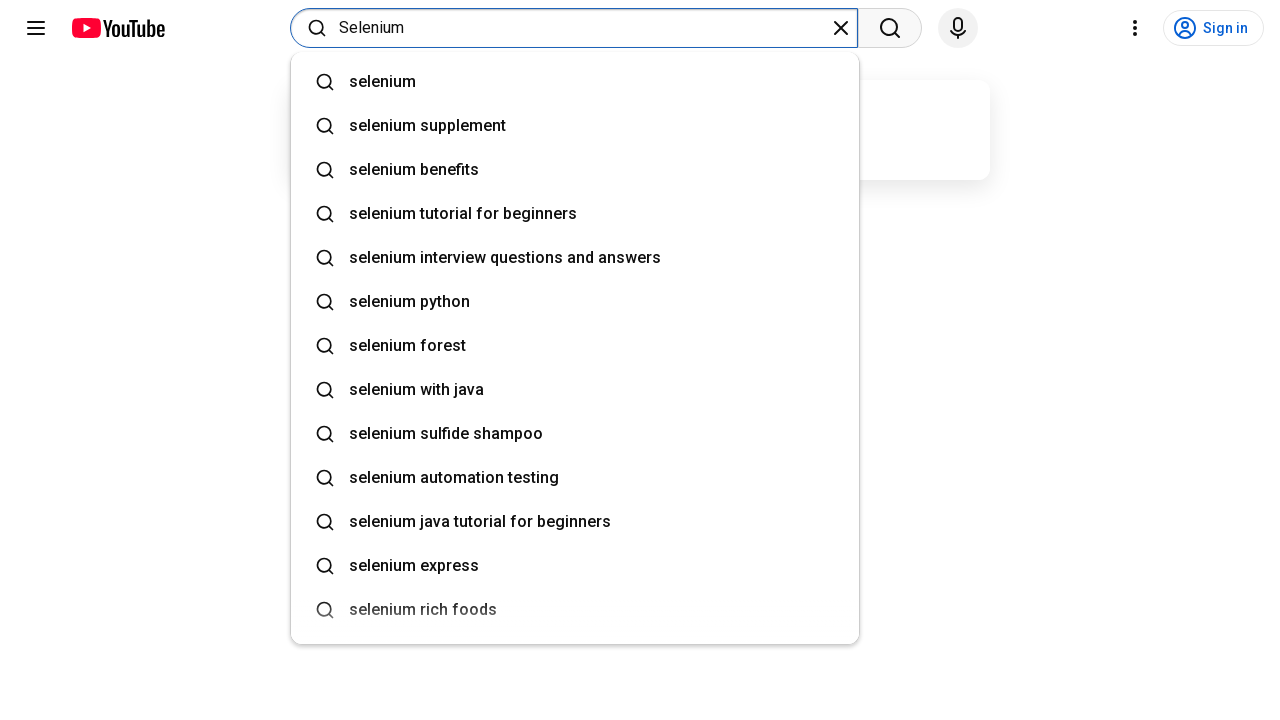